Tests drag and drop functionality on the jQuery UI droppable demo page by dragging an element and dropping it onto a target area within an iframe

Starting URL: https://jqueryui.com/droppable/

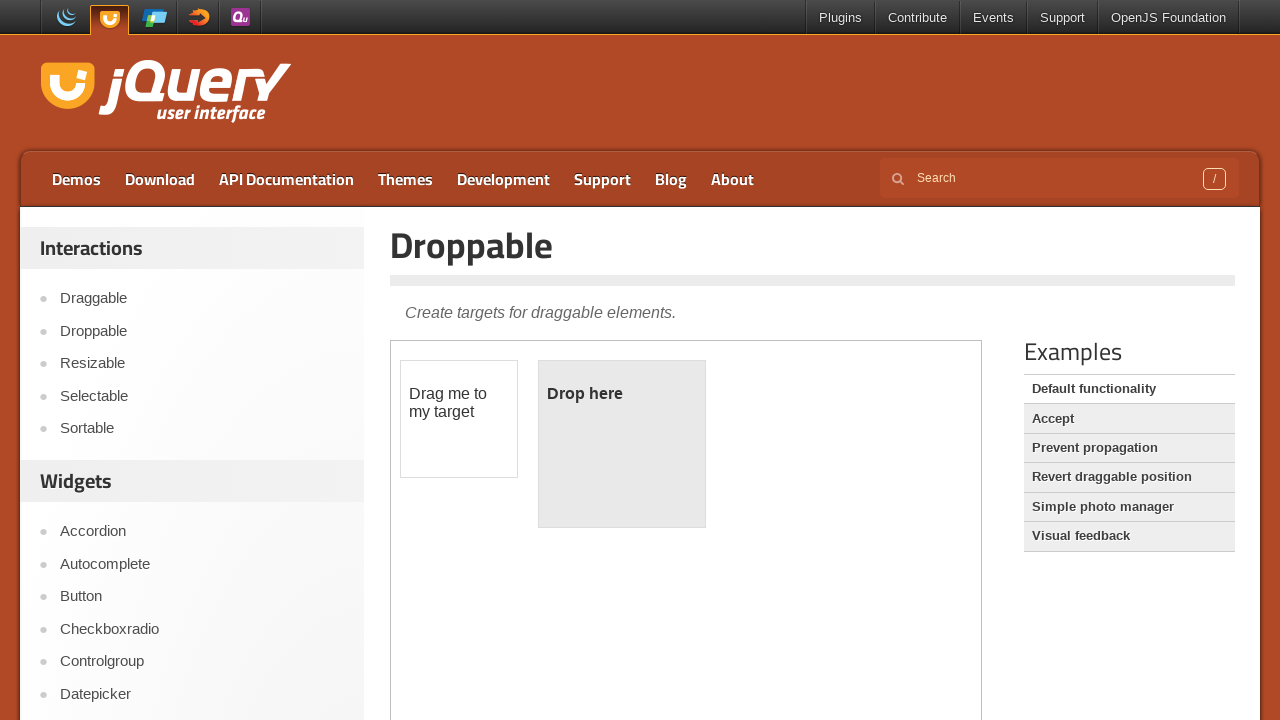

Located the demo iframe on the jQuery UI droppable page
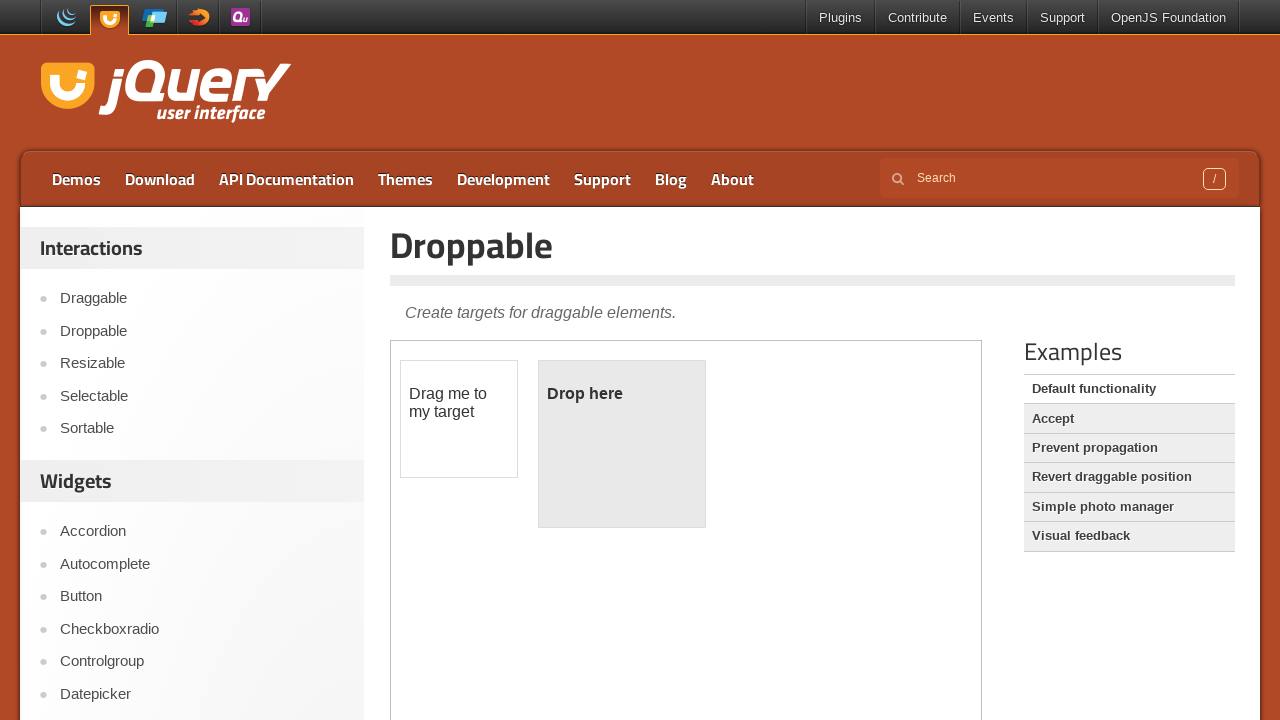

Located the draggable element with id 'draggable' inside the iframe
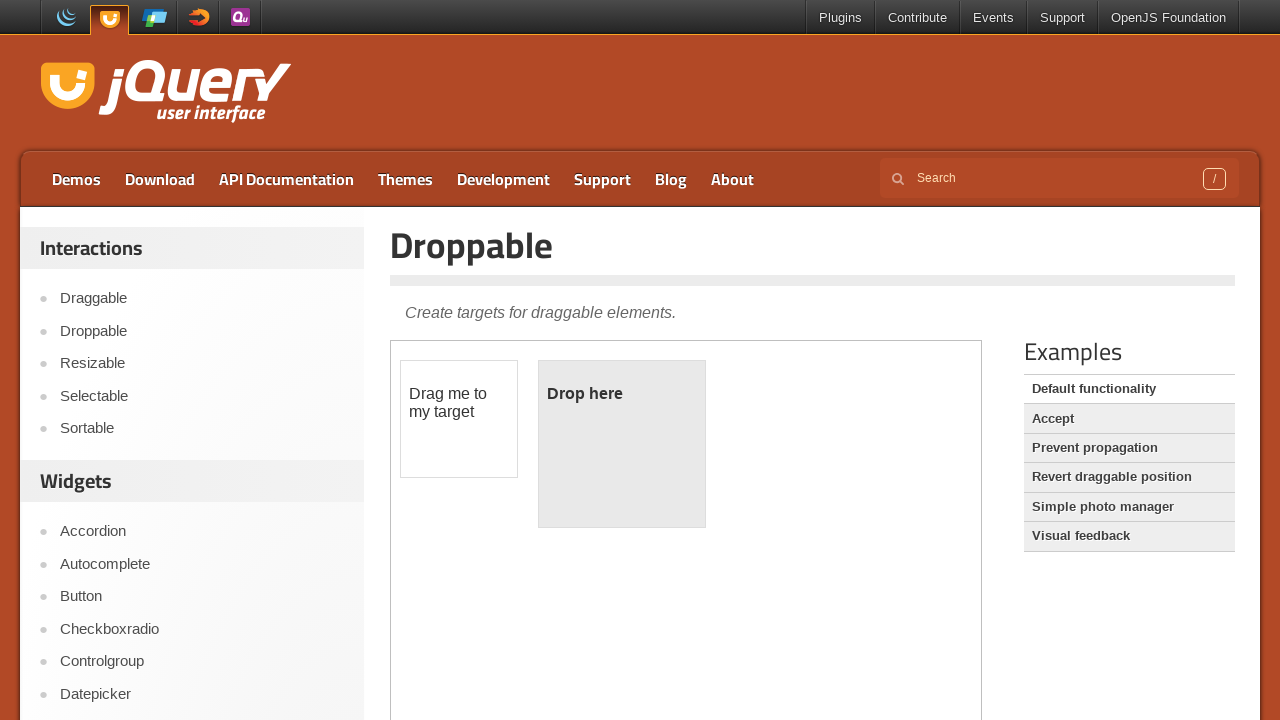

Located the droppable target element with id 'droppable' inside the iframe
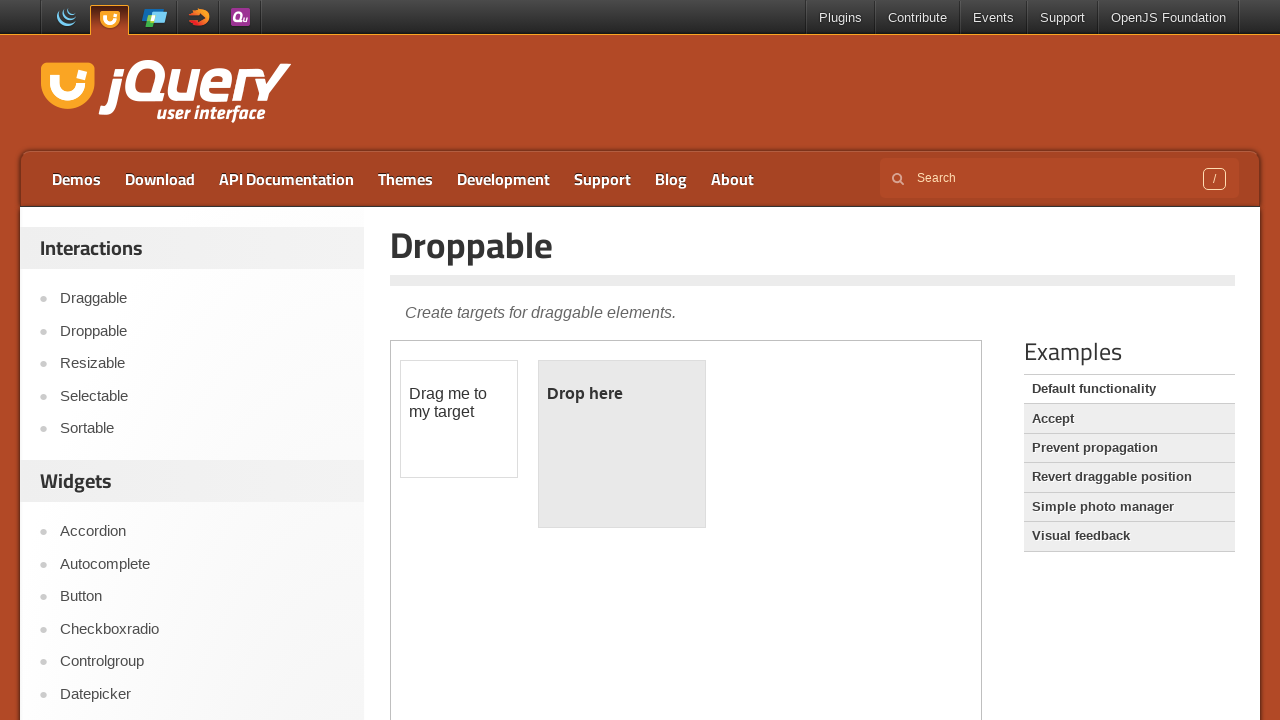

Successfully dragged the draggable element and dropped it onto the droppable target area at (622, 444)
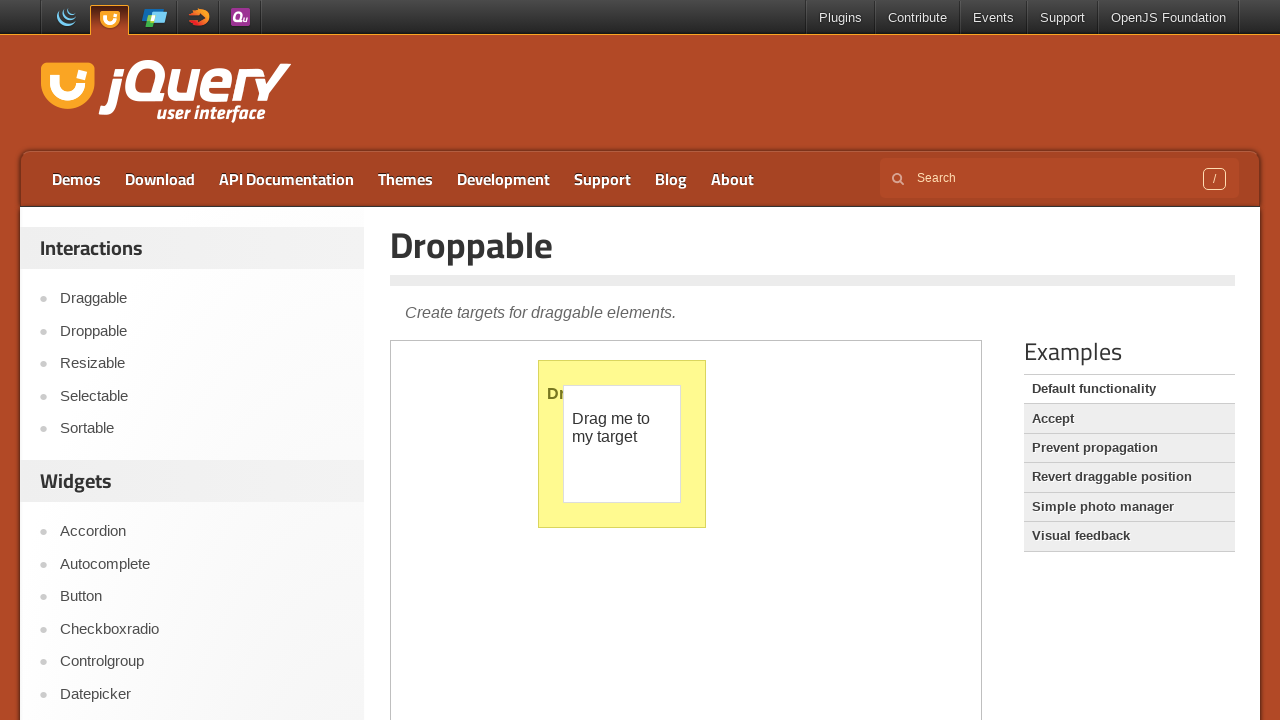

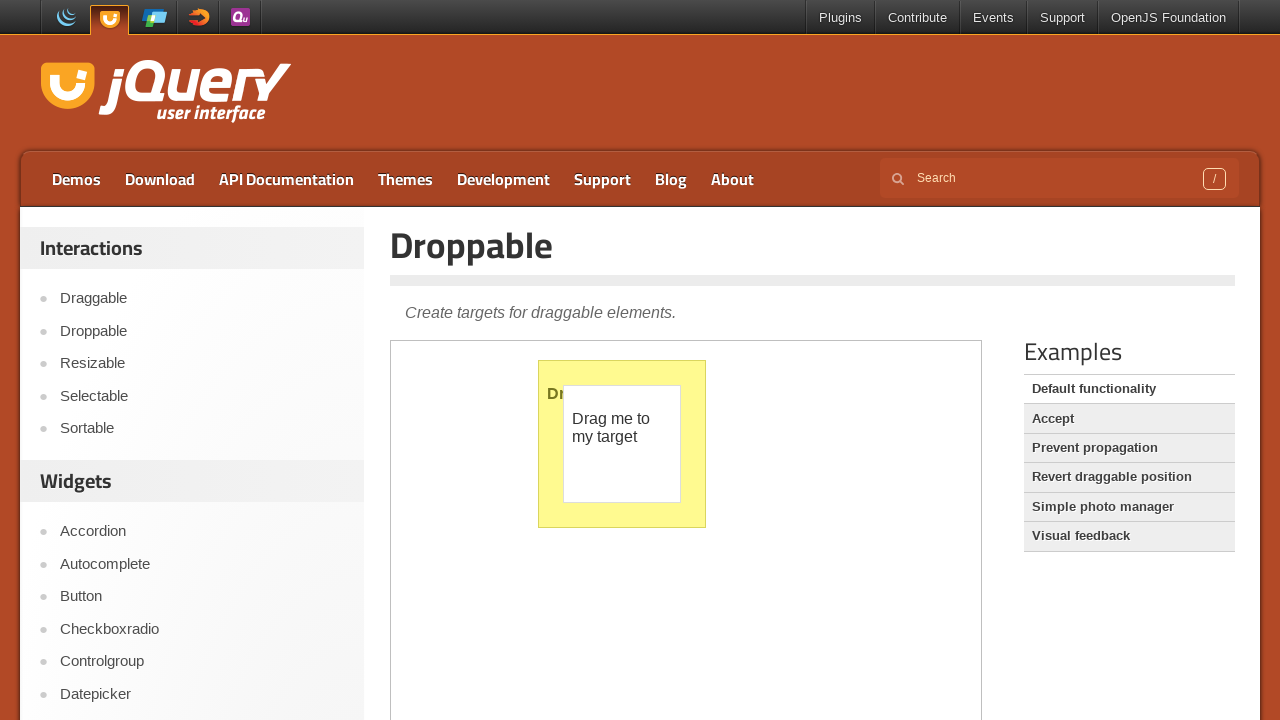